Navigates to a WordPress blog and clicks the Contact link to verify navigation to the Contact page

Starting URL: https://sergeywebdrivertest.wordpress.com/

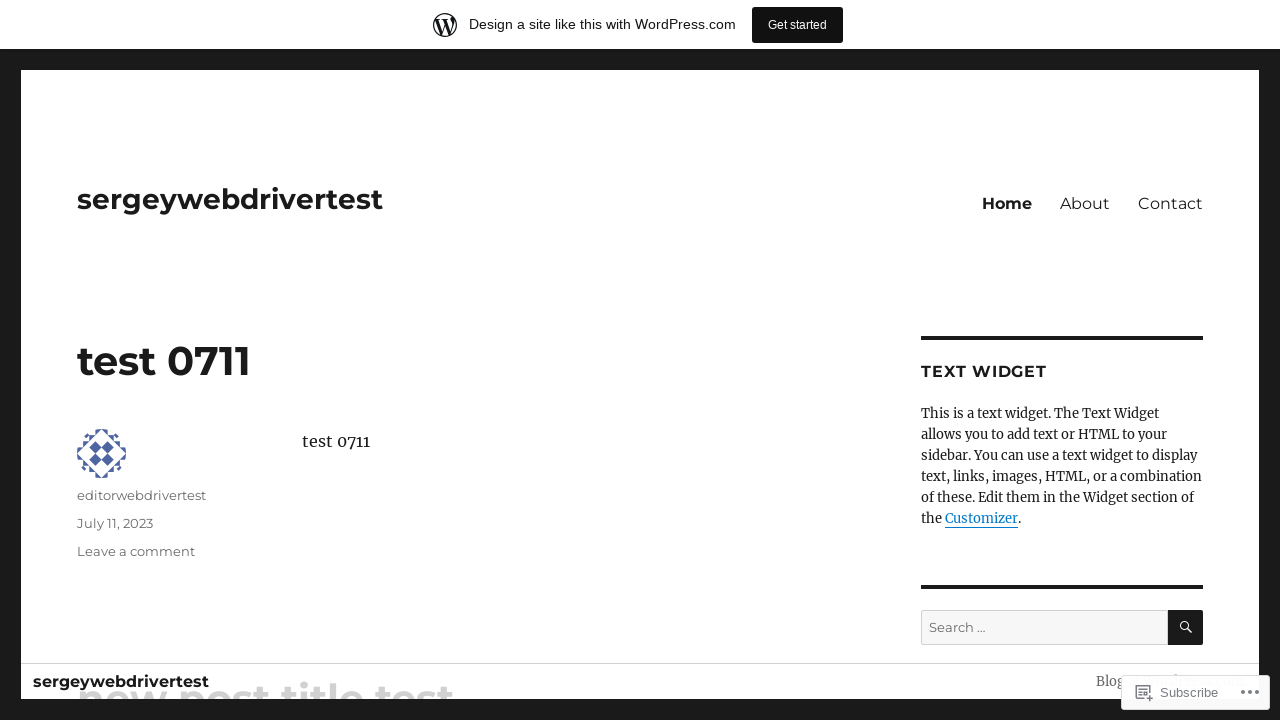

Clicked Contact link in navigation at (1170, 203) on a:has-text('Contact')
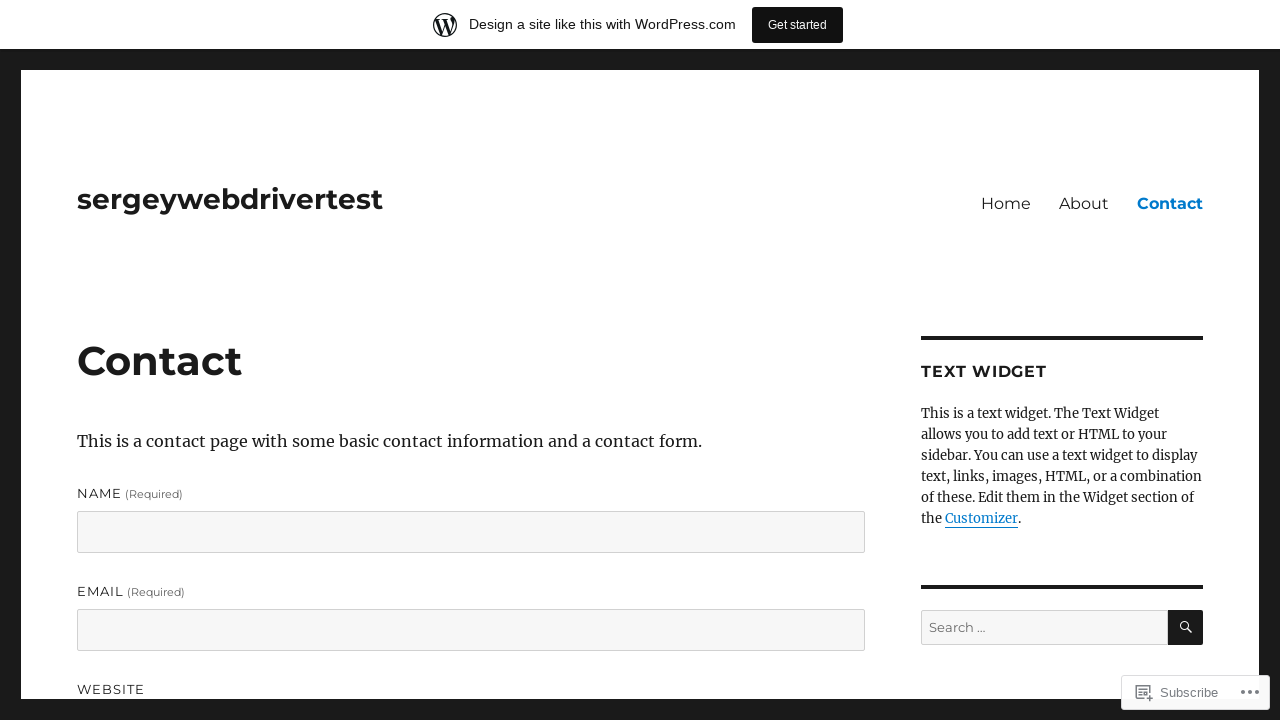

Waited for page to load after clicking Contact link
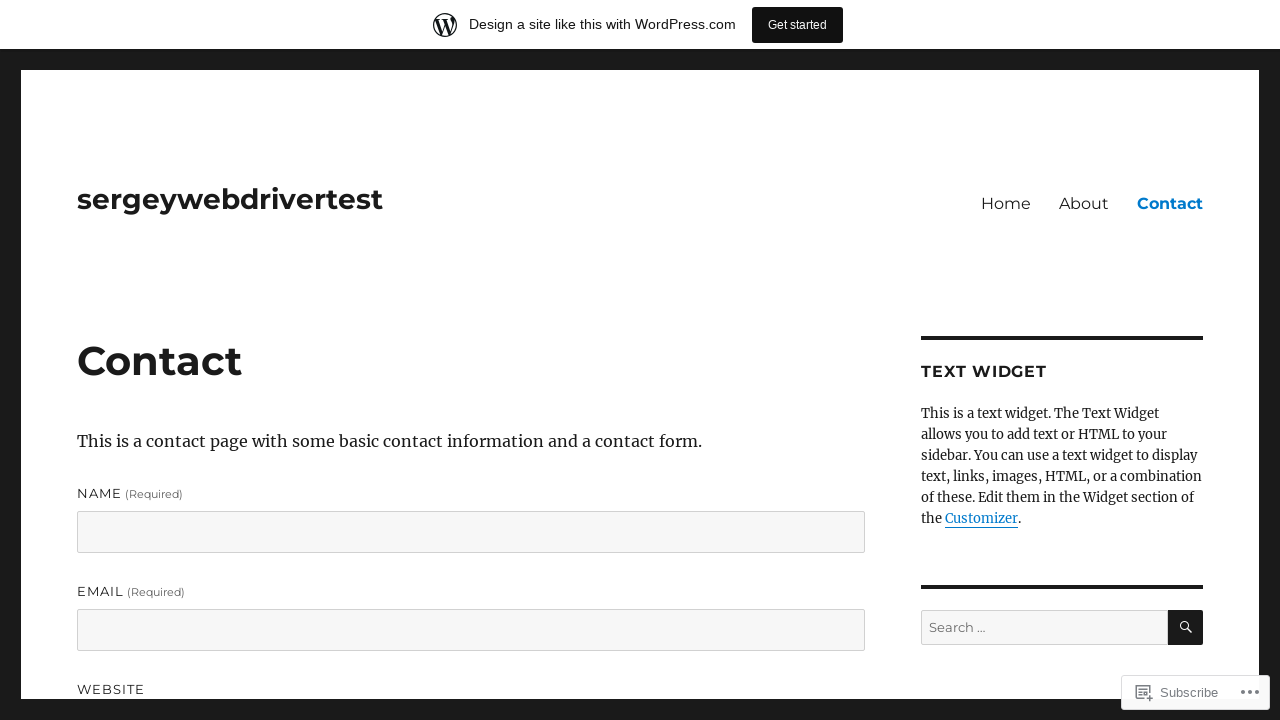

Verified that URL contains 'contact' - navigation to Contact page successful
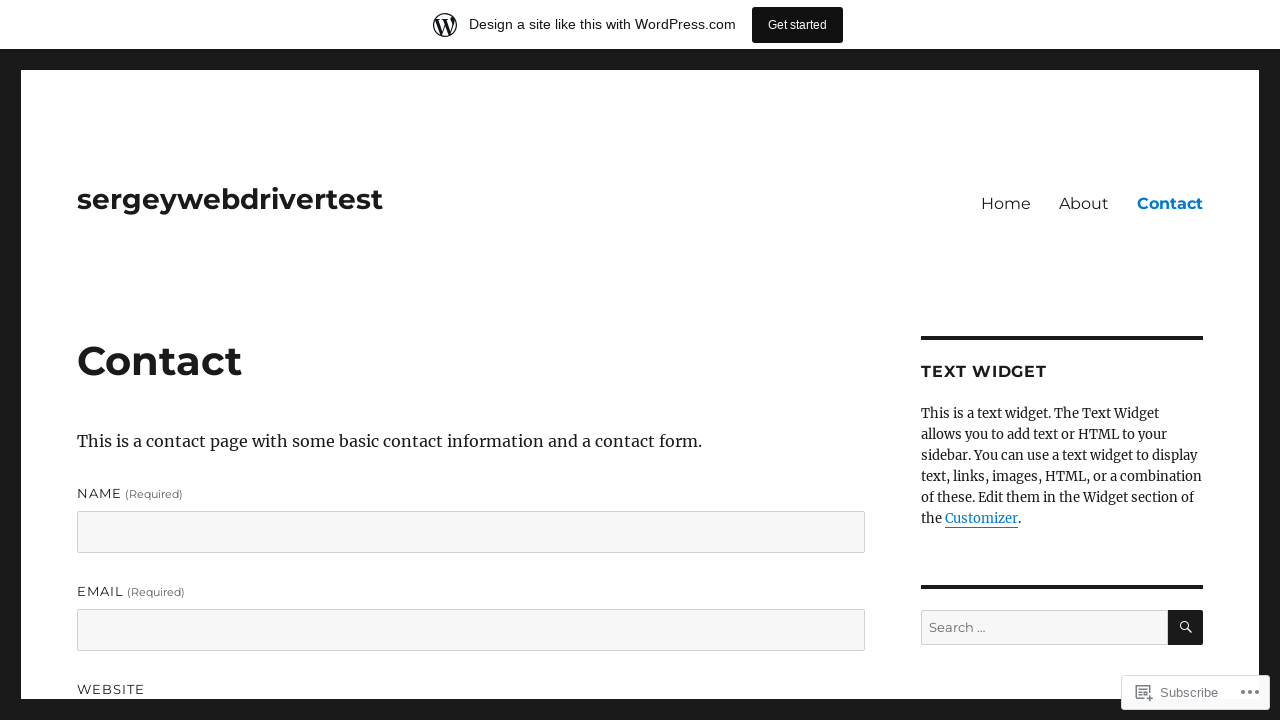

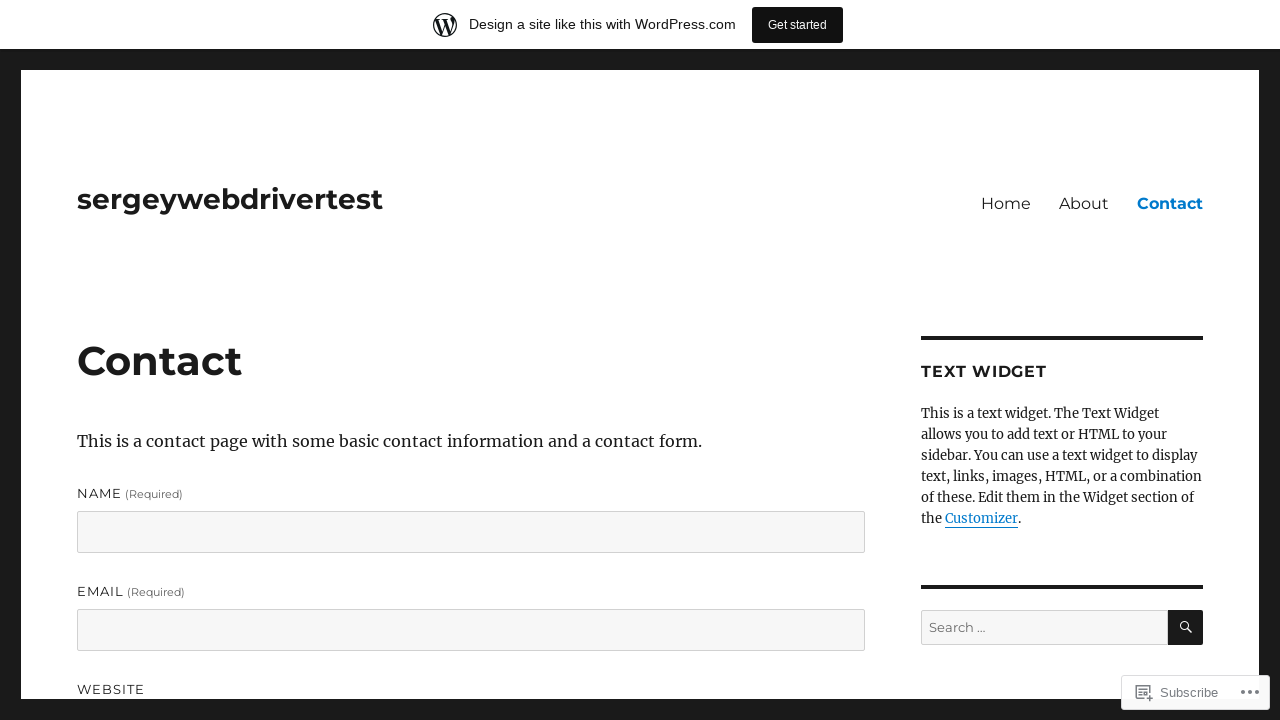